Tests that todo data persists after page reload

Starting URL: https://demo.playwright.dev/todomvc

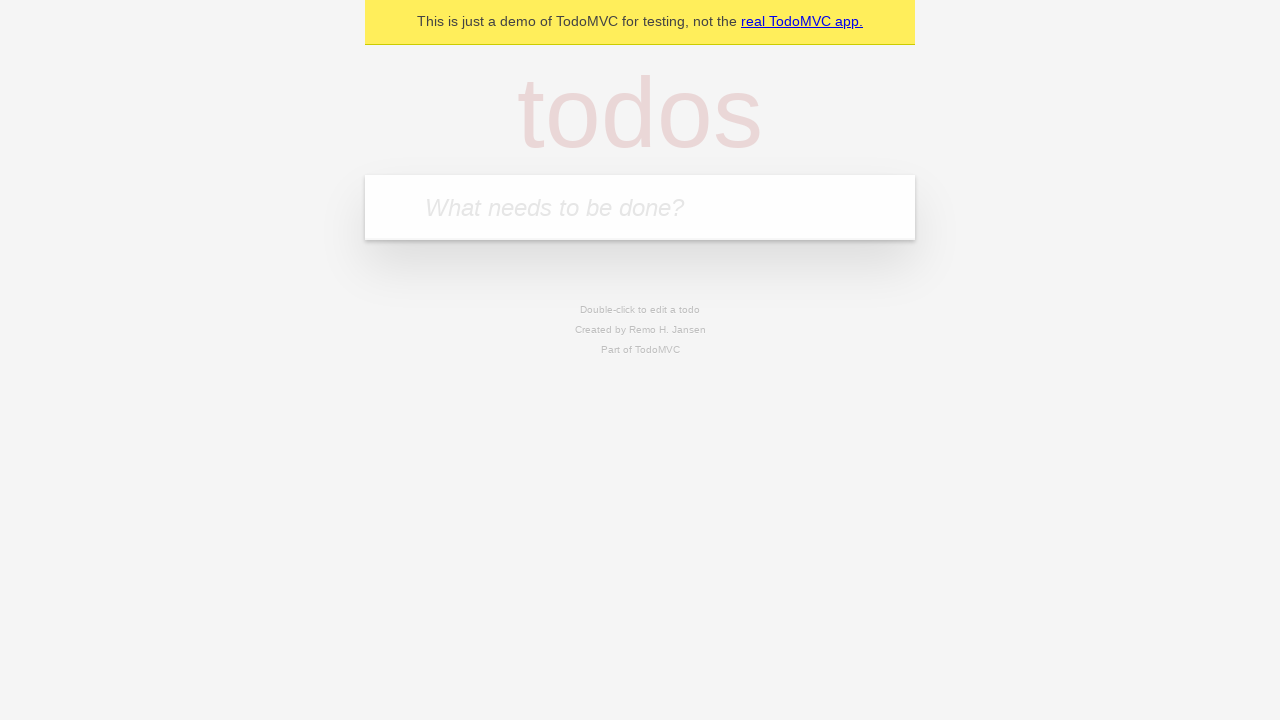

Filled first todo input with 'buy some cheese' on internal:attr=[placeholder="What needs to be done?"i]
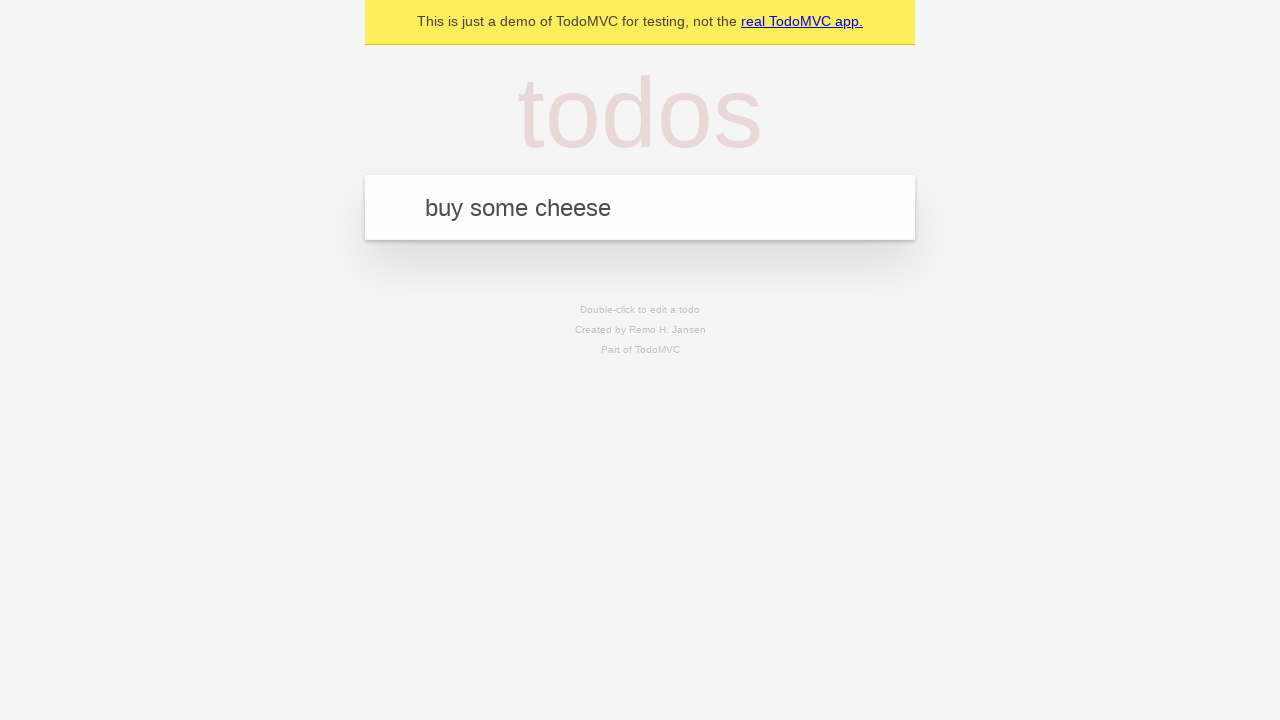

Pressed Enter to create first todo on internal:attr=[placeholder="What needs to be done?"i]
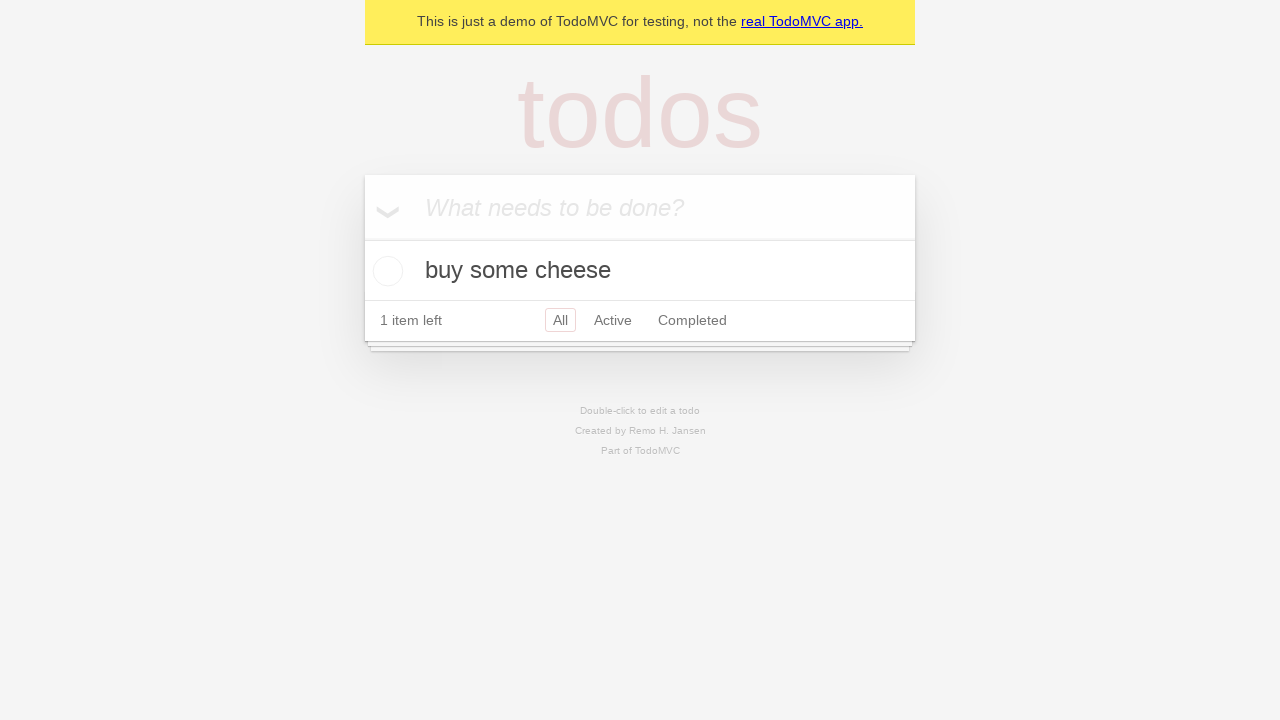

Filled second todo input with 'feed the cat' on internal:attr=[placeholder="What needs to be done?"i]
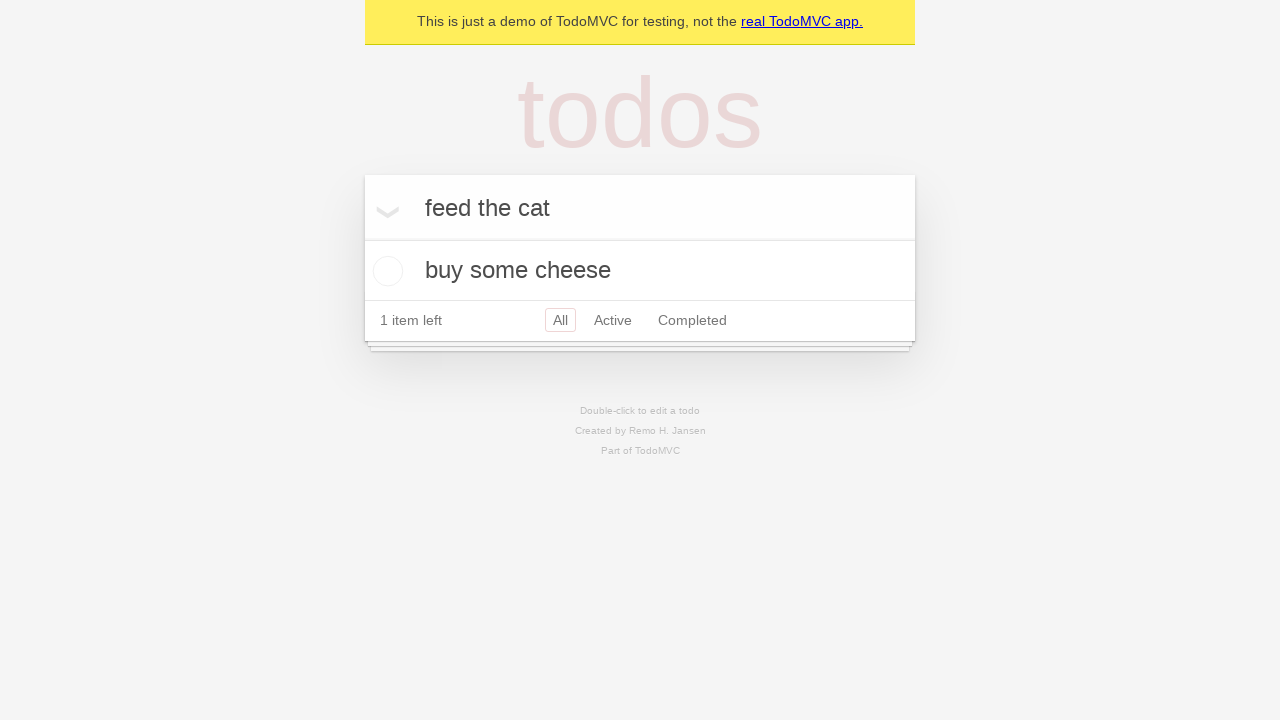

Pressed Enter to create second todo on internal:attr=[placeholder="What needs to be done?"i]
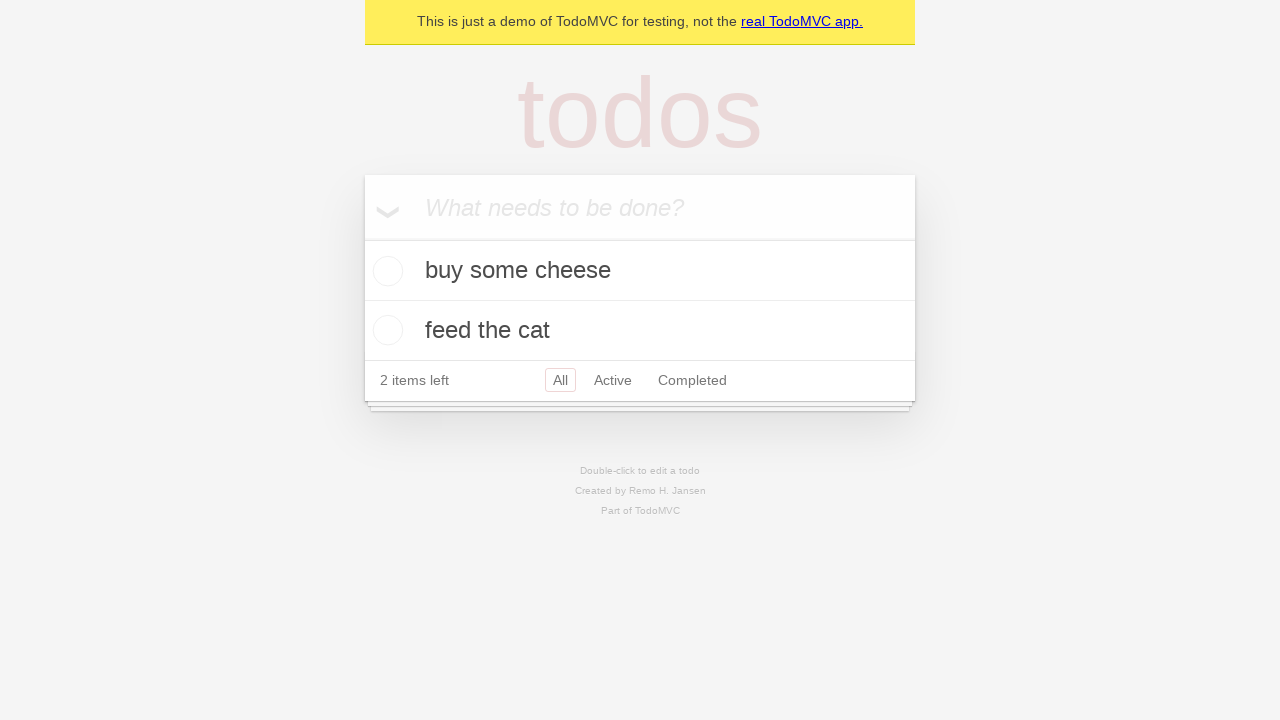

Checked the first todo item at (385, 271) on internal:testid=[data-testid="todo-item"s] >> nth=0 >> internal:role=checkbox
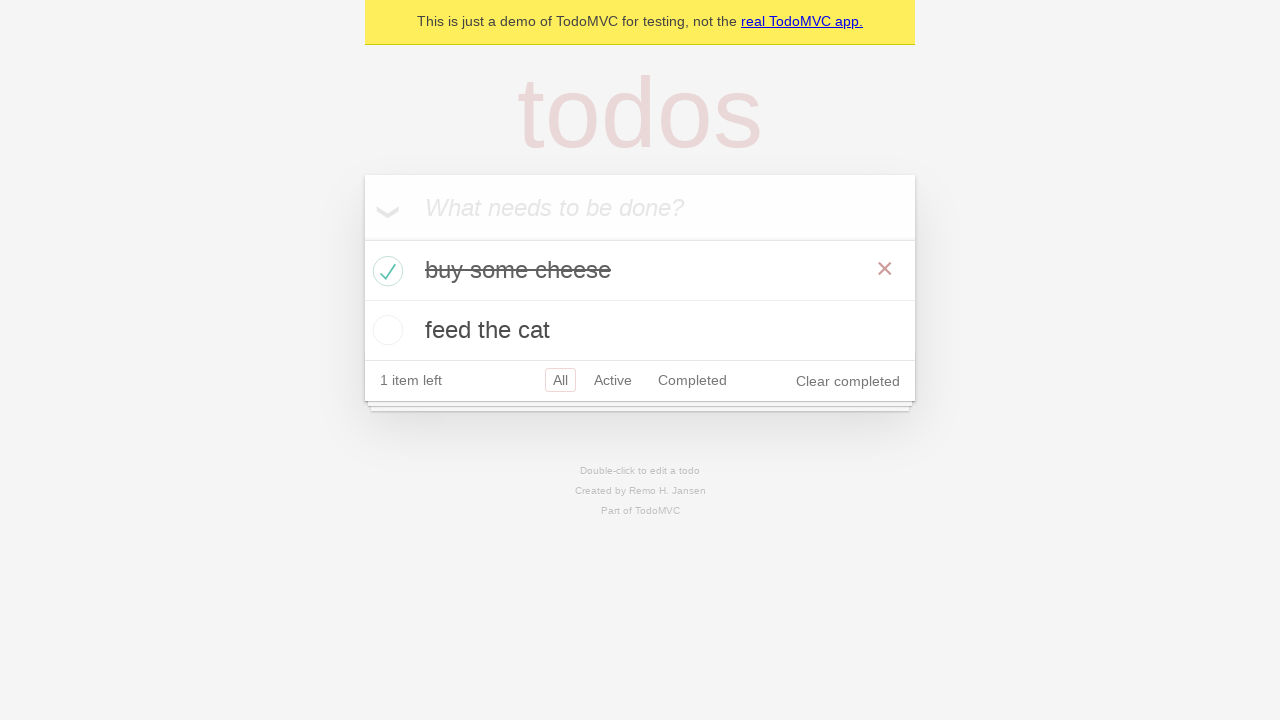

Reloaded the page to test data persistence
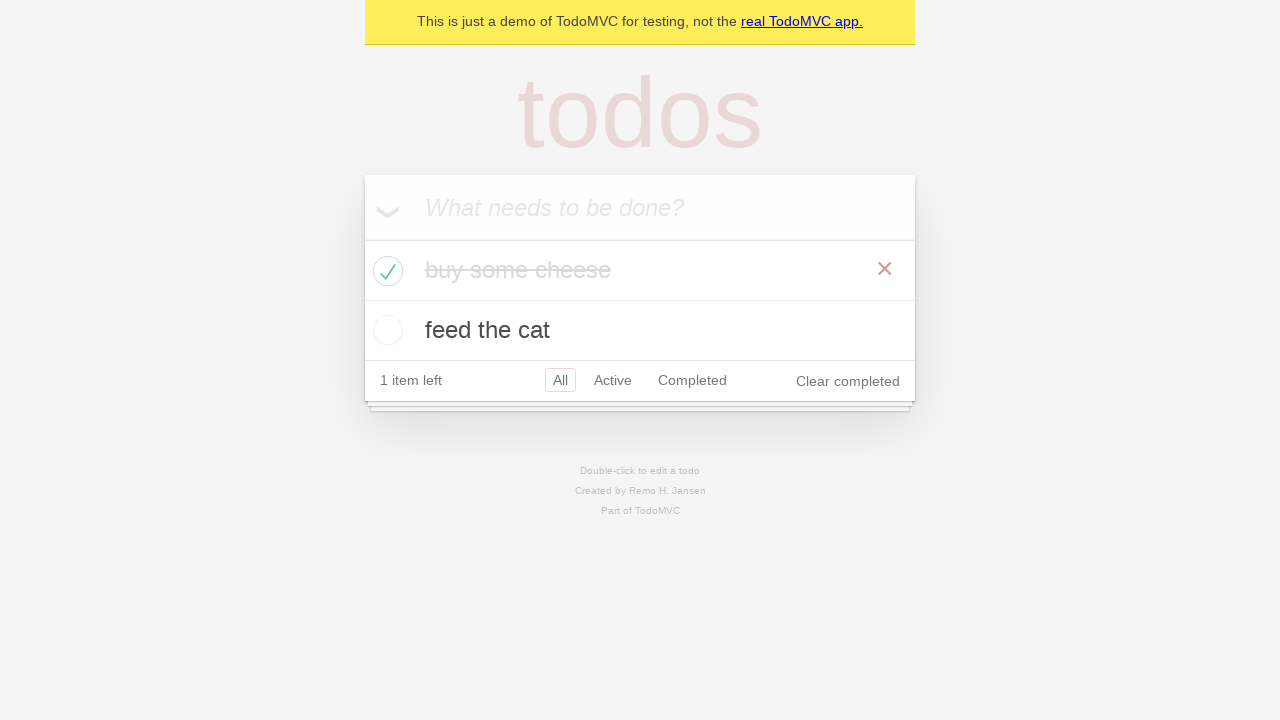

Todo items loaded after page reload
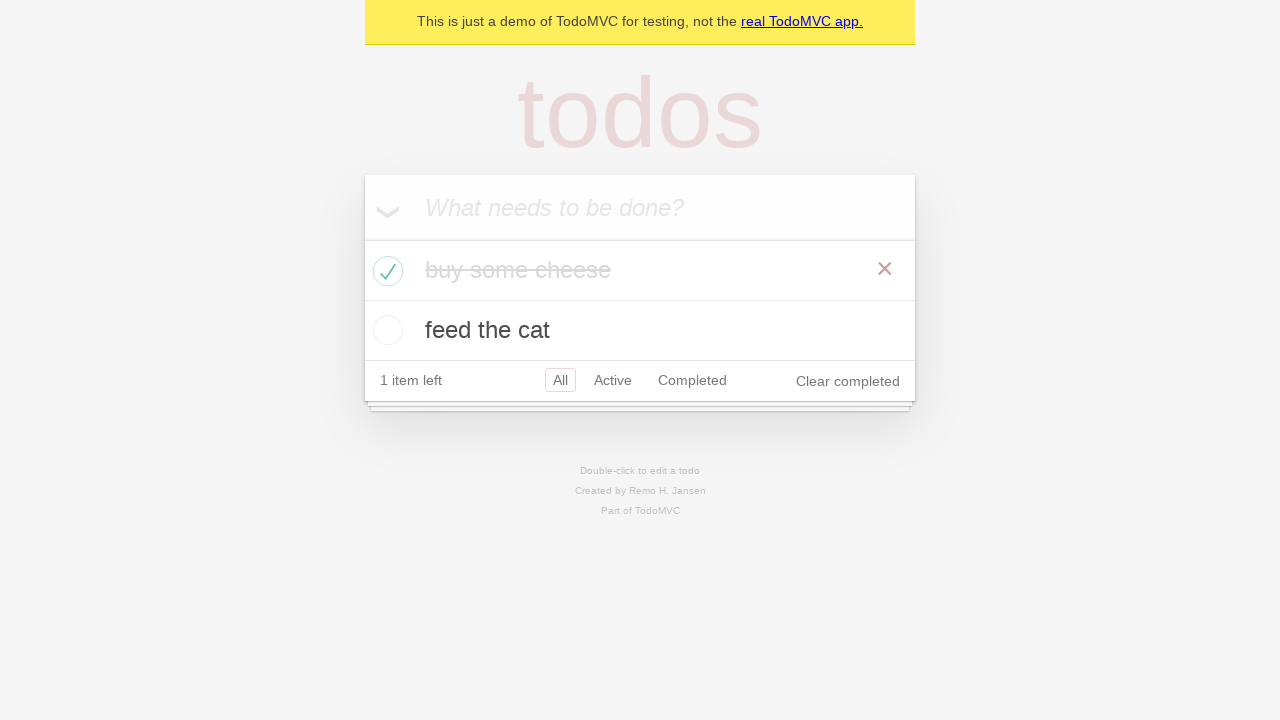

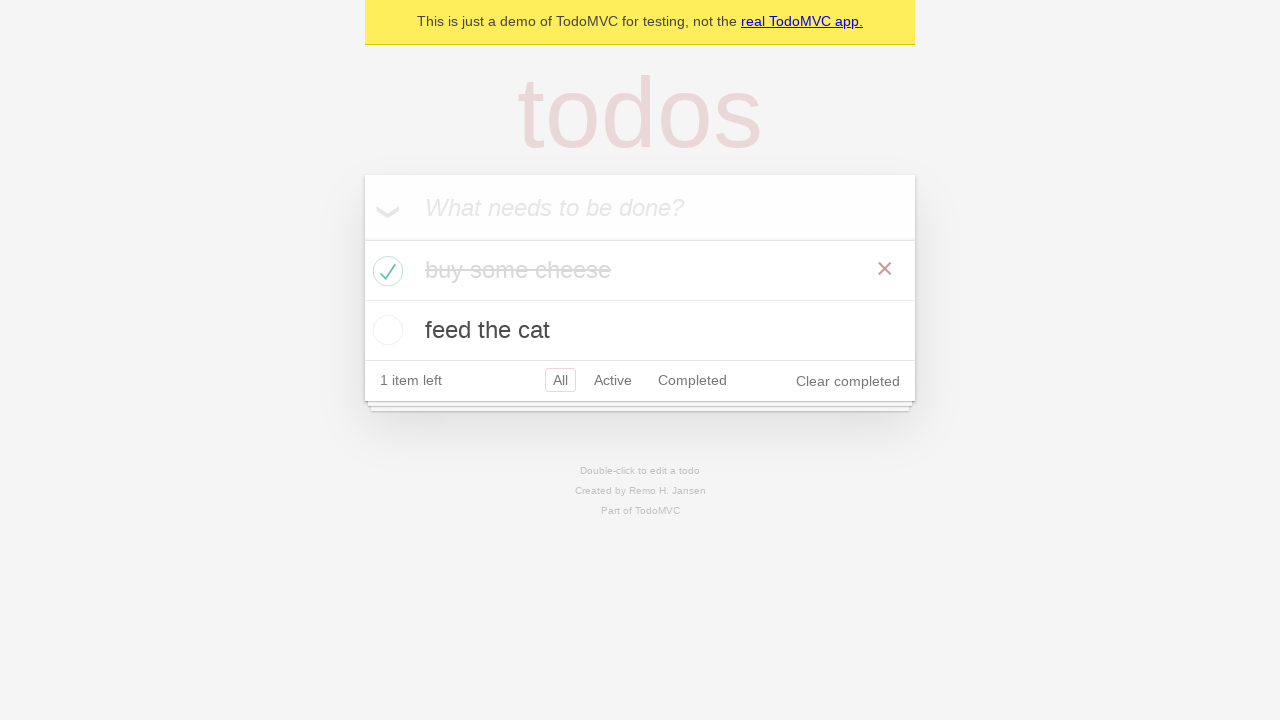